Tests browser window and tab management functionality including opening new tabs, opening new windows, switching between them, and closing them on a demo automation testing site.

Starting URL: http://demo.automationtesting.in/Windows.html

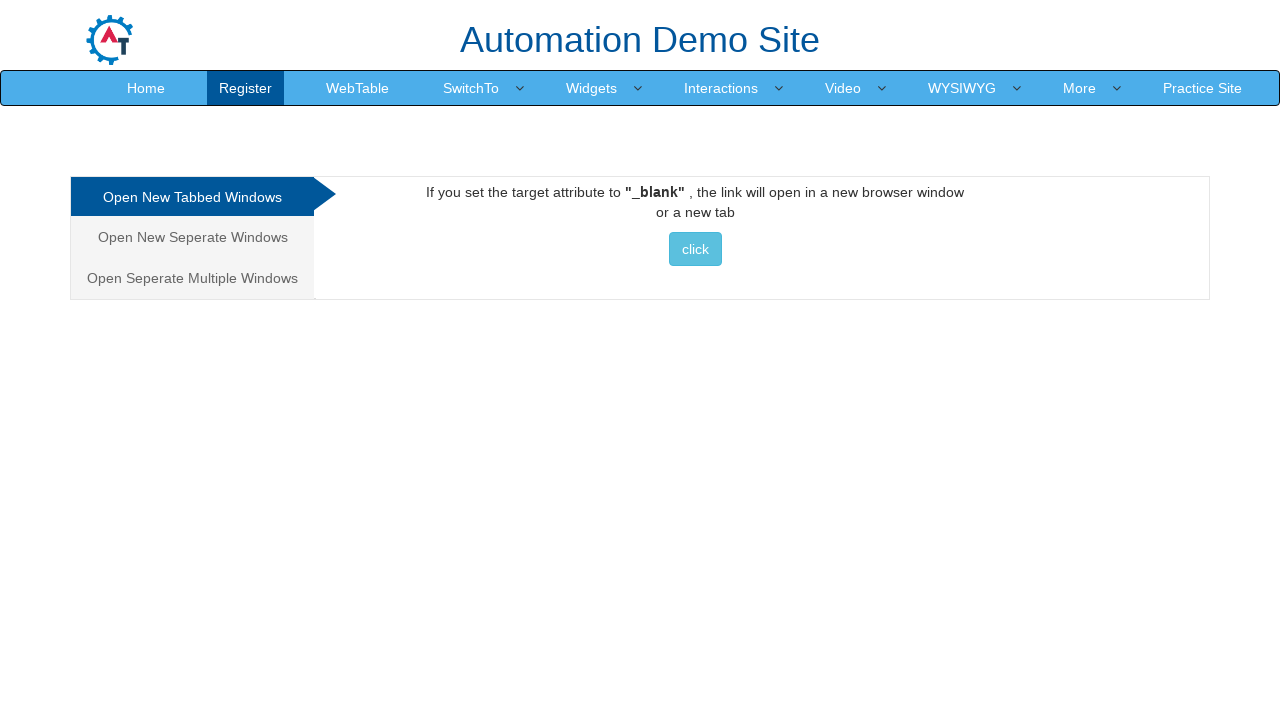

Clicked on the first tab option (New Tab) at (192, 197) on .nav-tabs>li>a >> nth=0
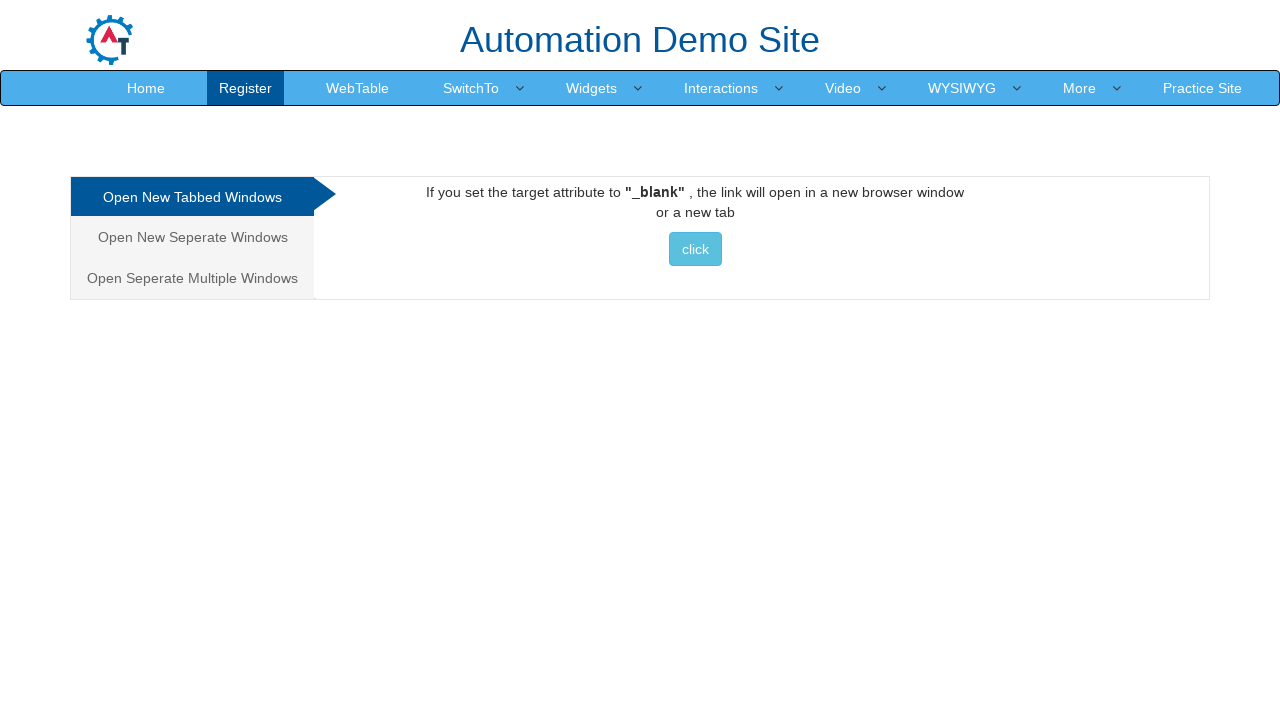

Clicked button to open new tab at (695, 249) on #Tabbed>a>button
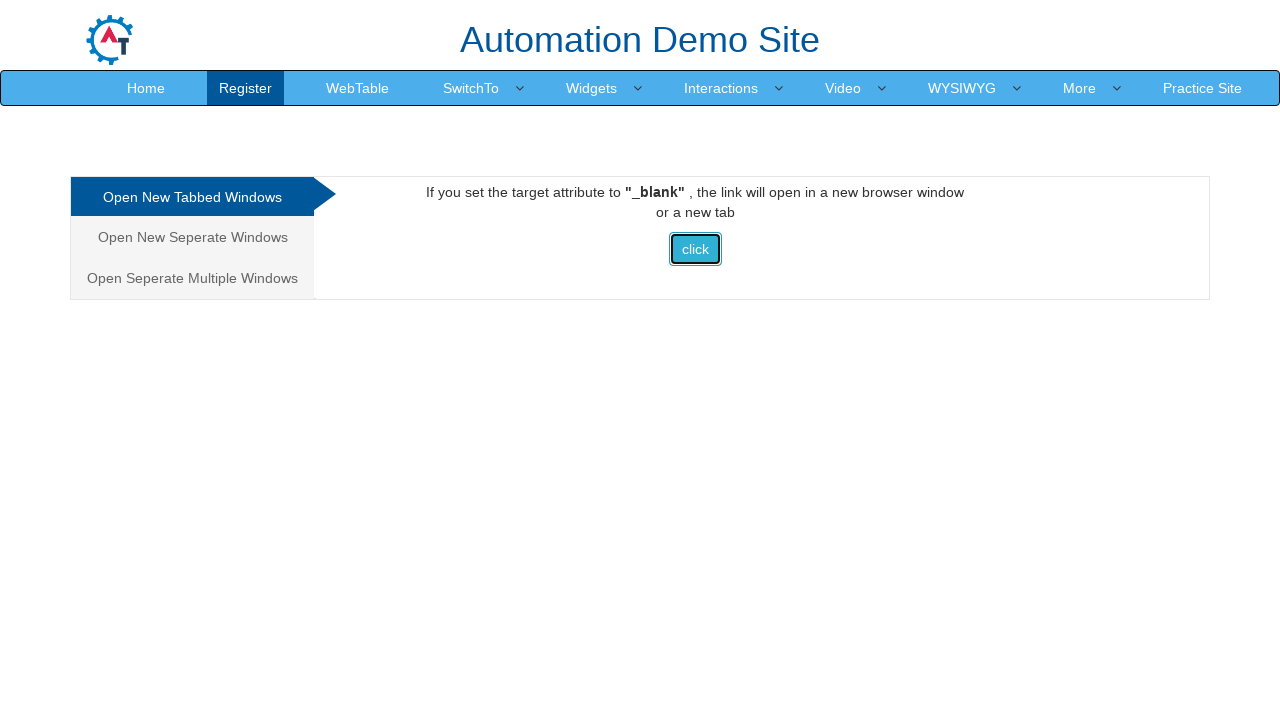

Switched to the new tab at index 1
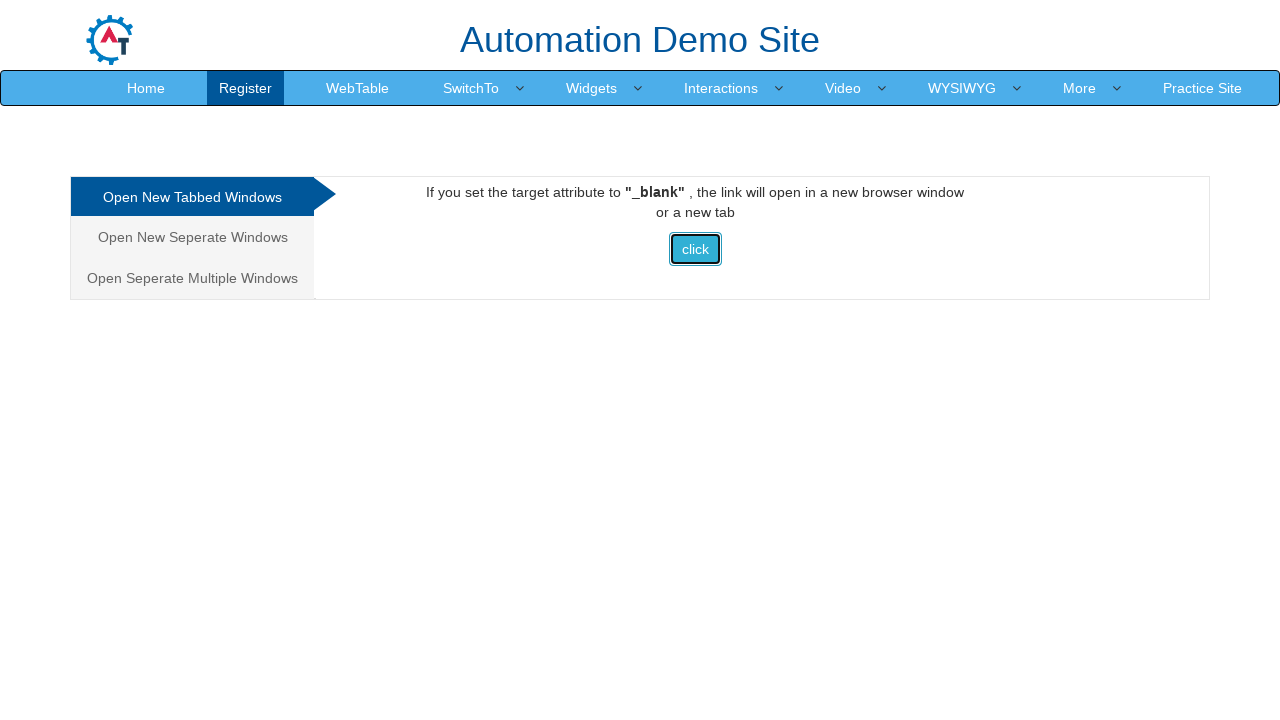

Closed the new tab
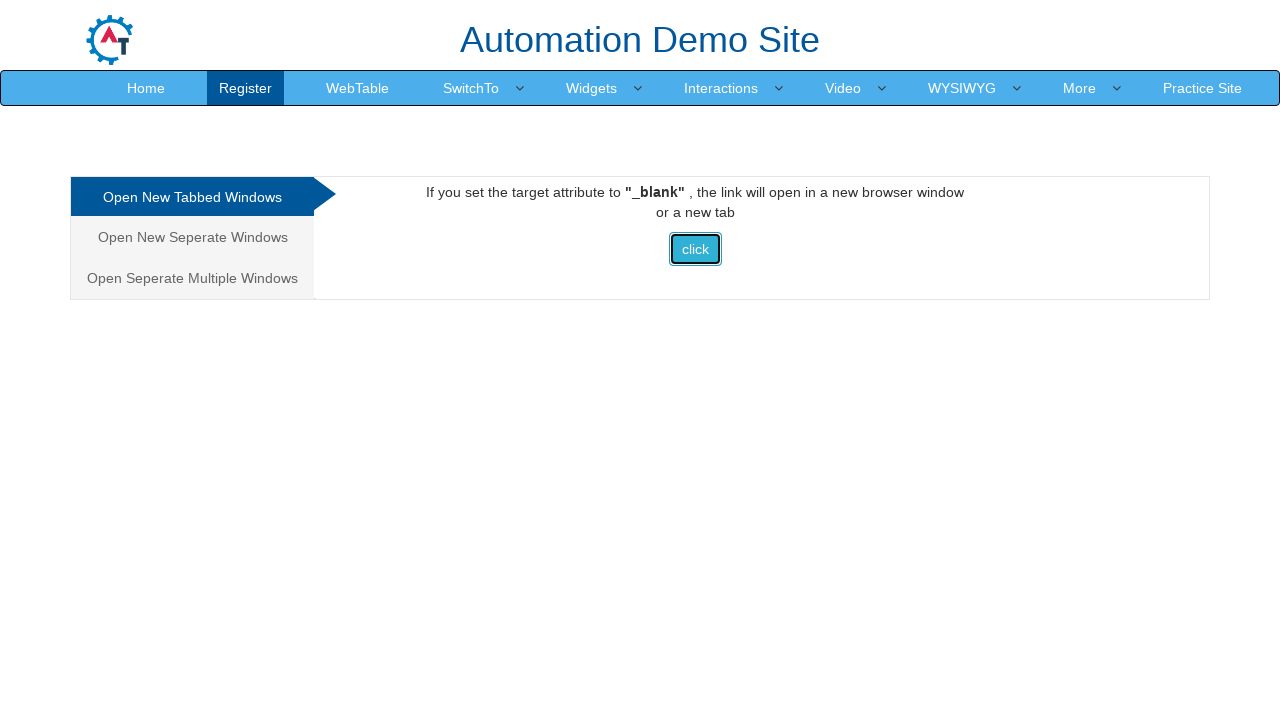

Returned to original tab
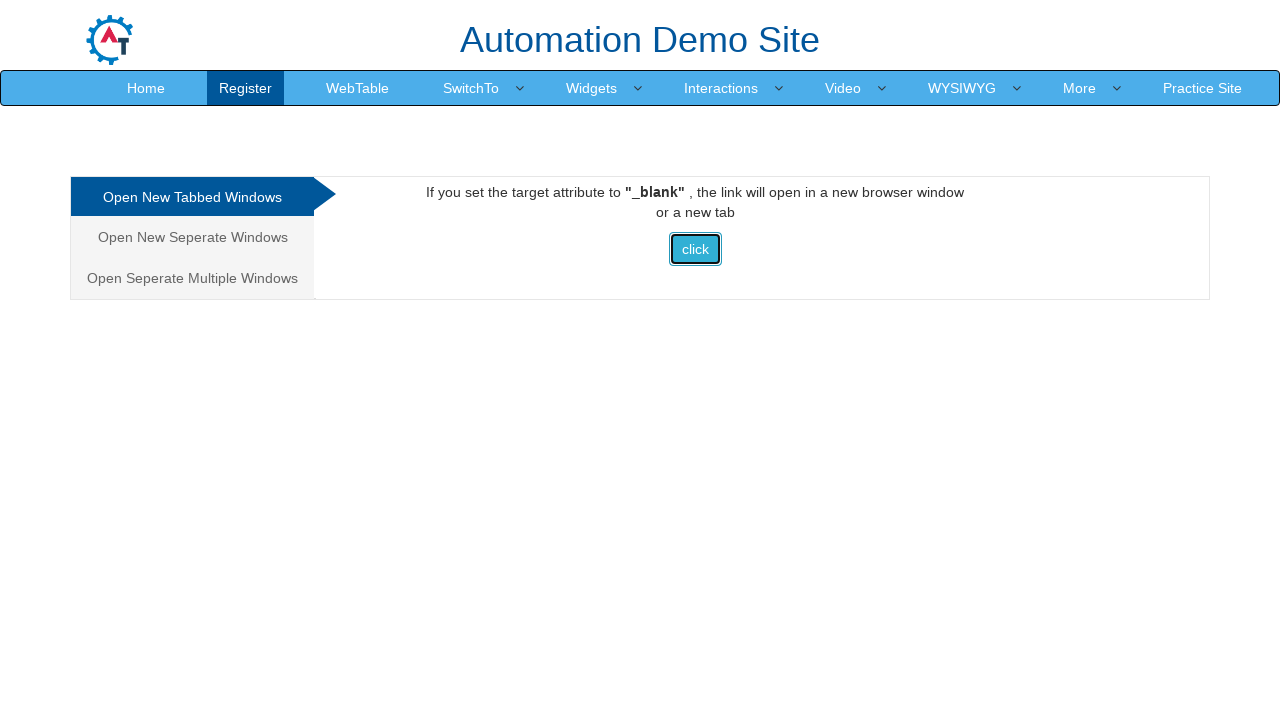

Clicked on the second tab option (New Window) at (192, 237) on .nav-tabs>li>a >> nth=1
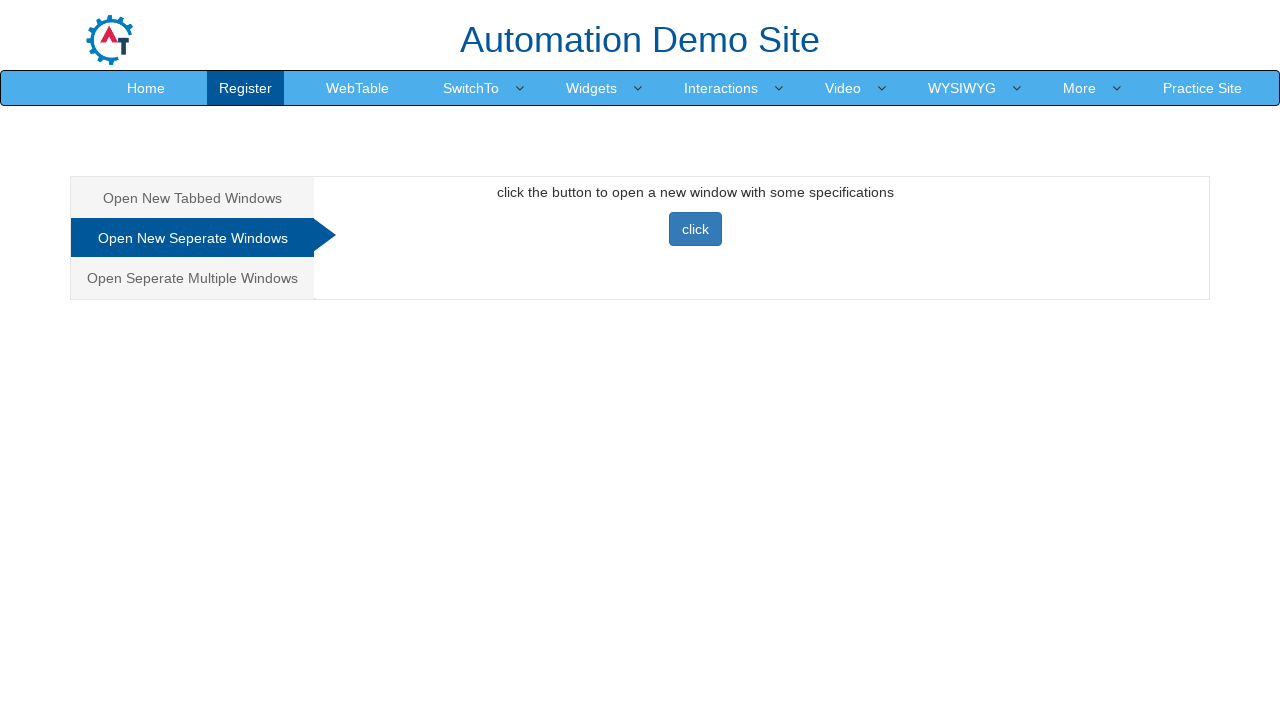

Clicked button to open new window at (695, 229) on #Seperate>button
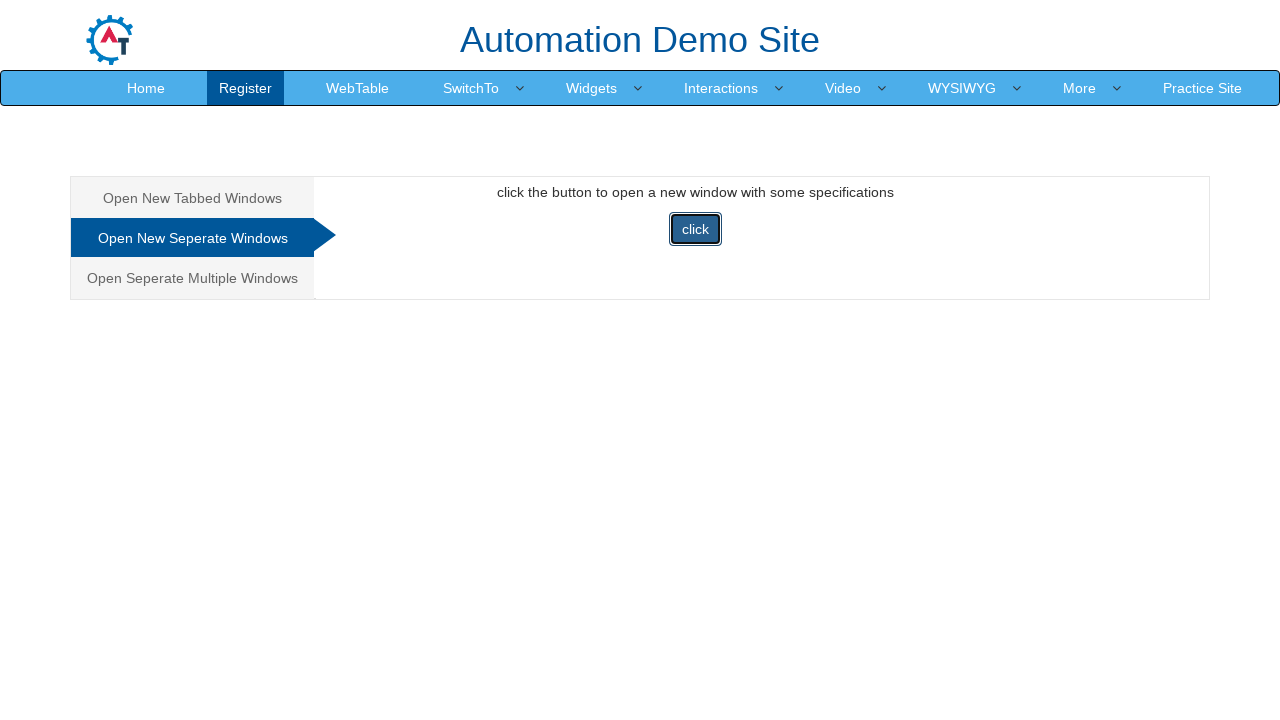

Waited 500ms for new window to open
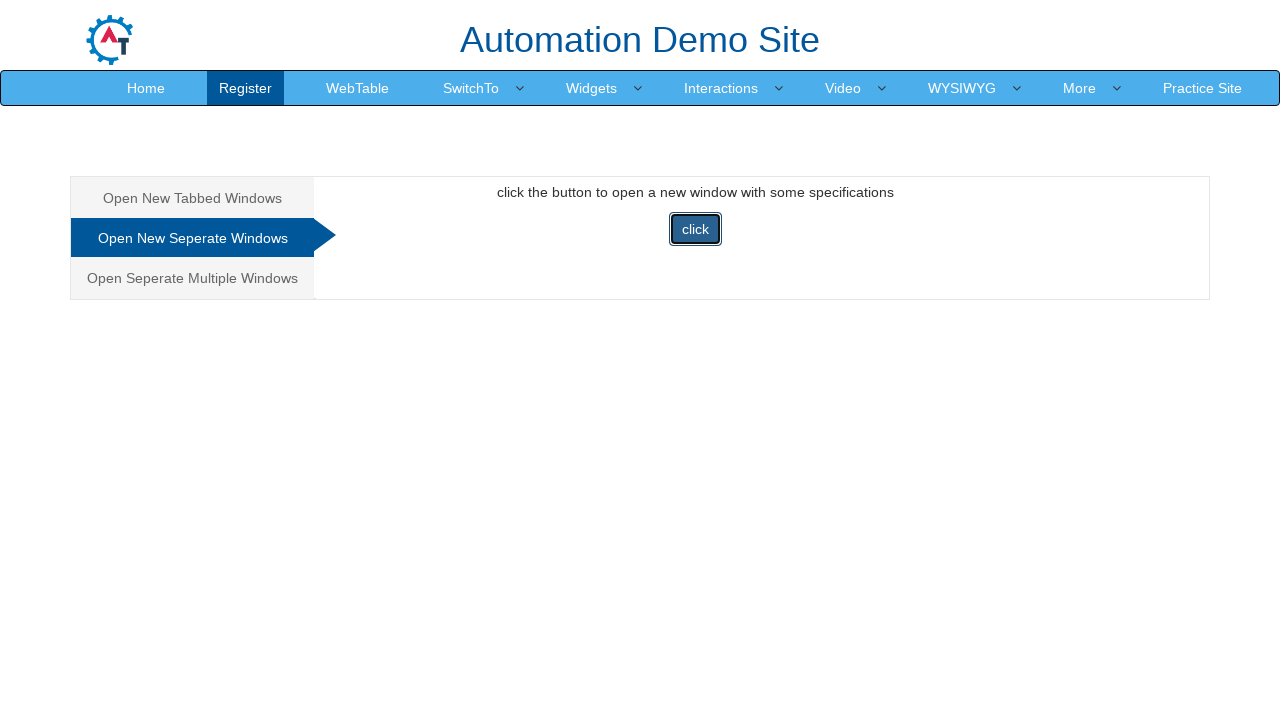

Switched to the new window at index 1
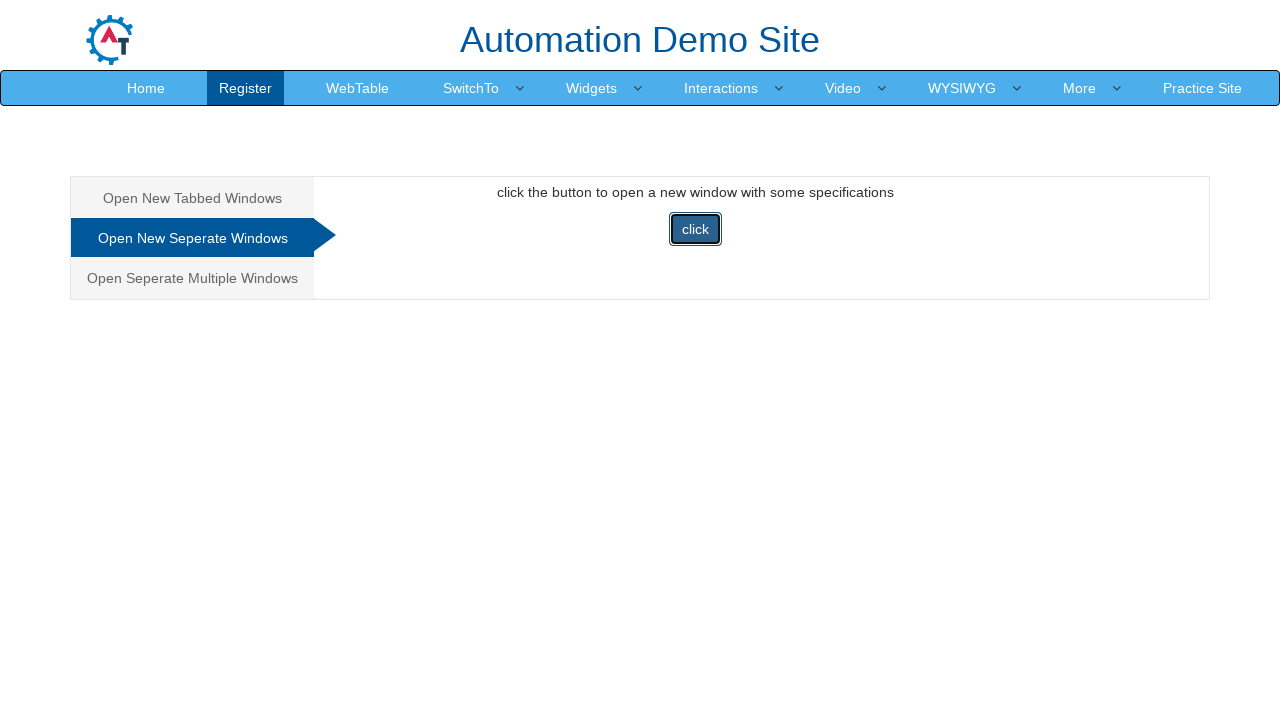

Closed the new window
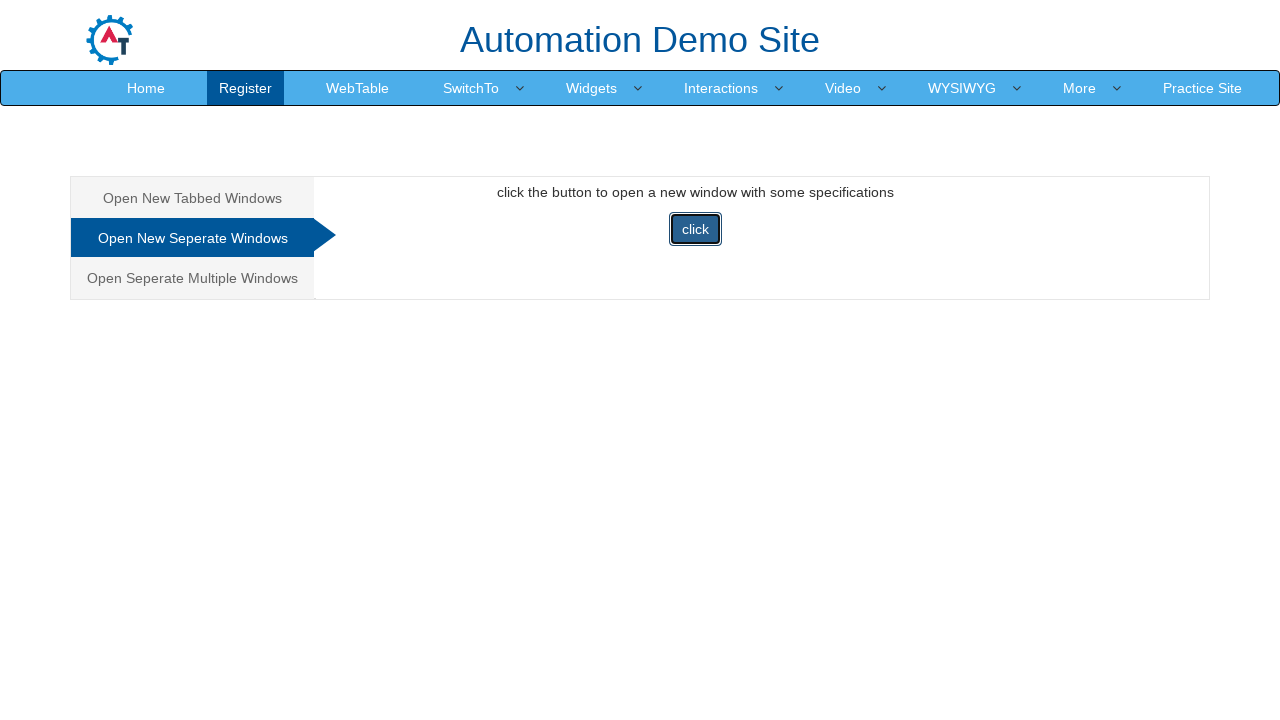

Returned to original page
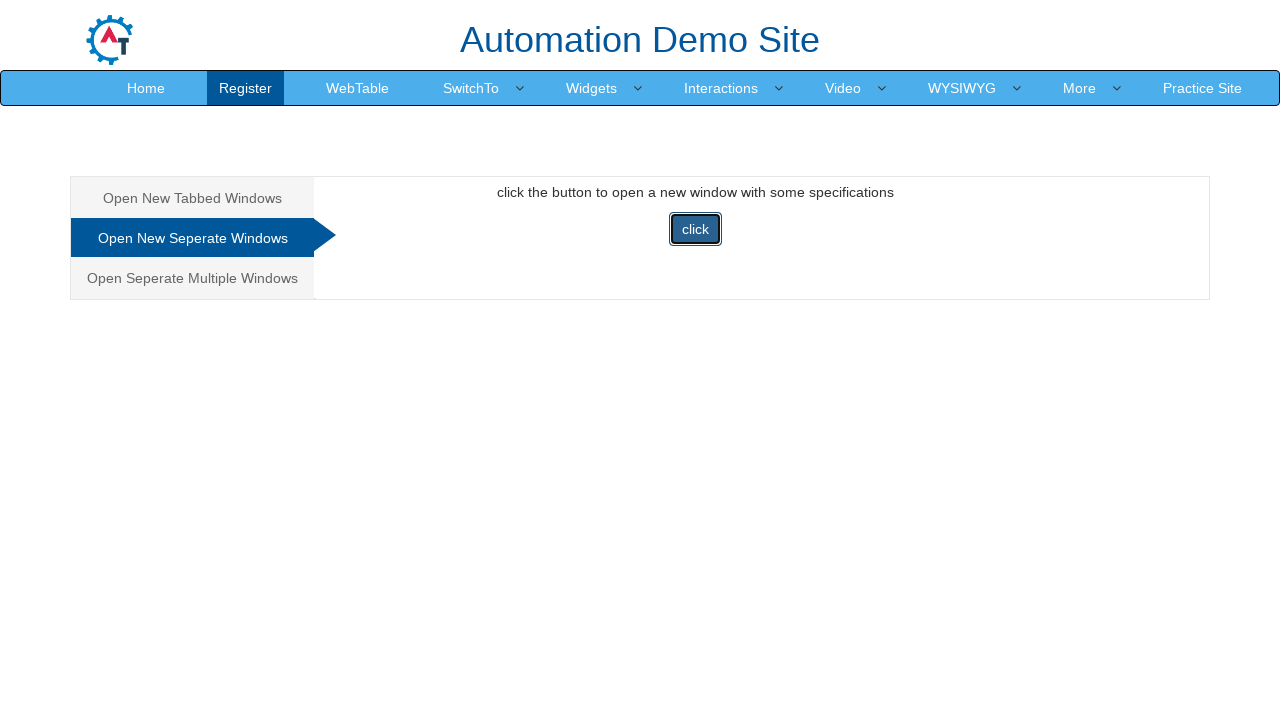

Clicked on the third tab option (Multiple Windows) at (192, 278) on .nav-tabs>li>a >> nth=2
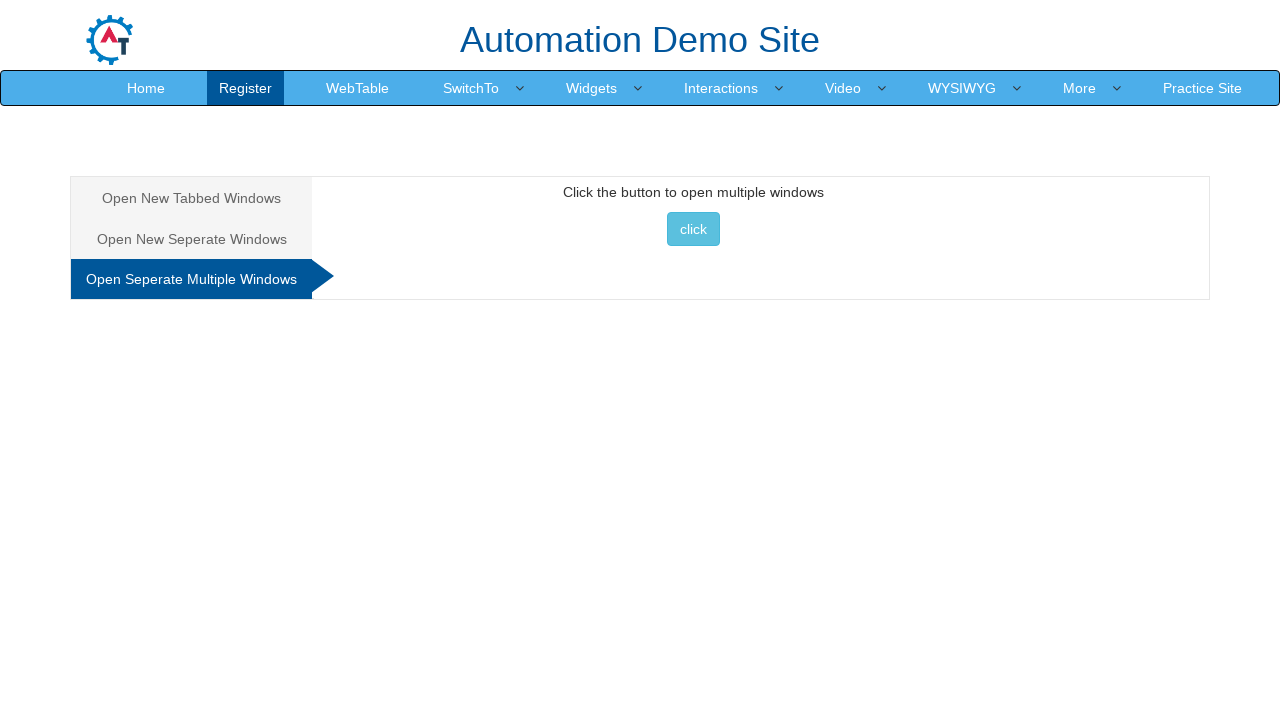

Clicked button to open multiple windows at (693, 229) on #Multiple>button
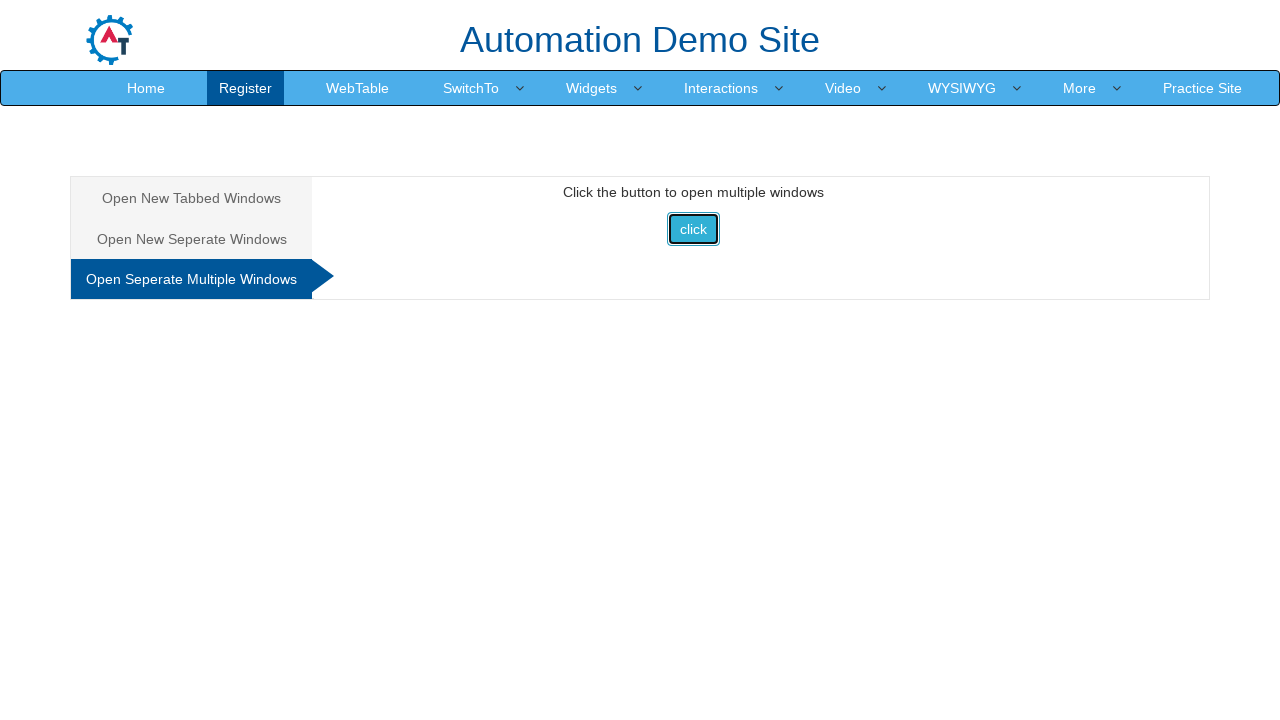

Waited 500ms for multiple windows to open
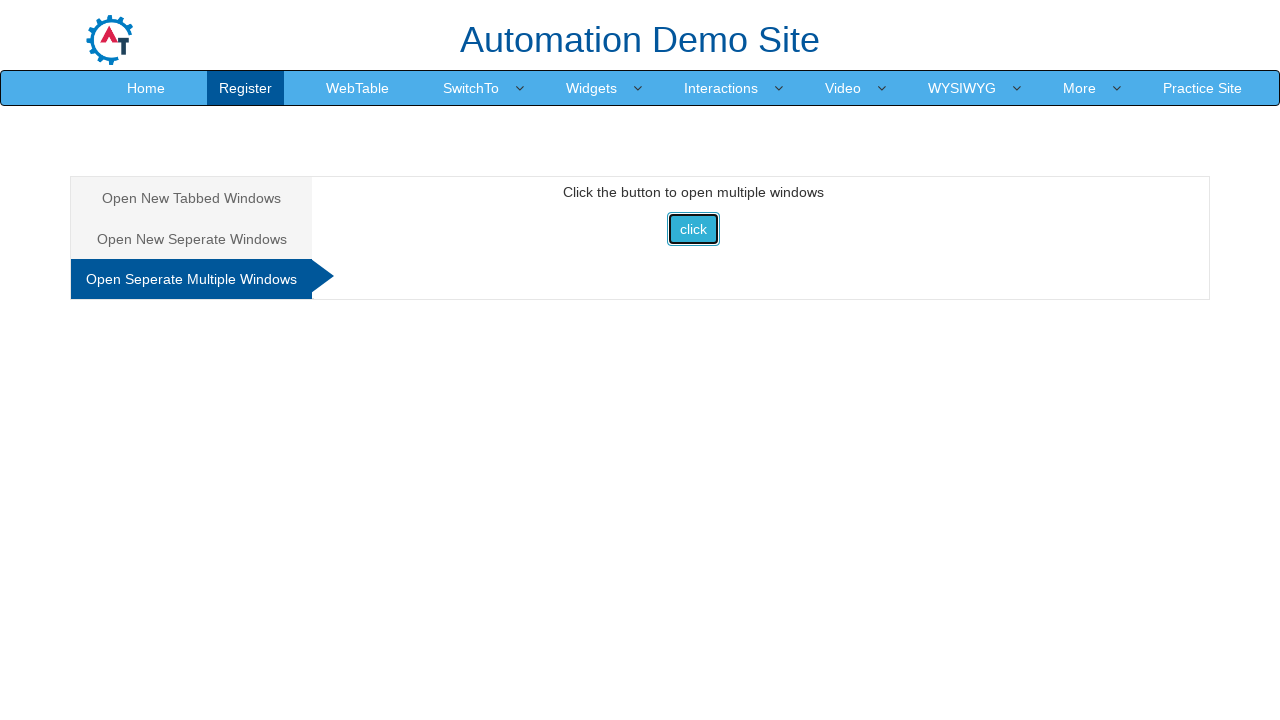

Closed the second opened window/tab at index 2
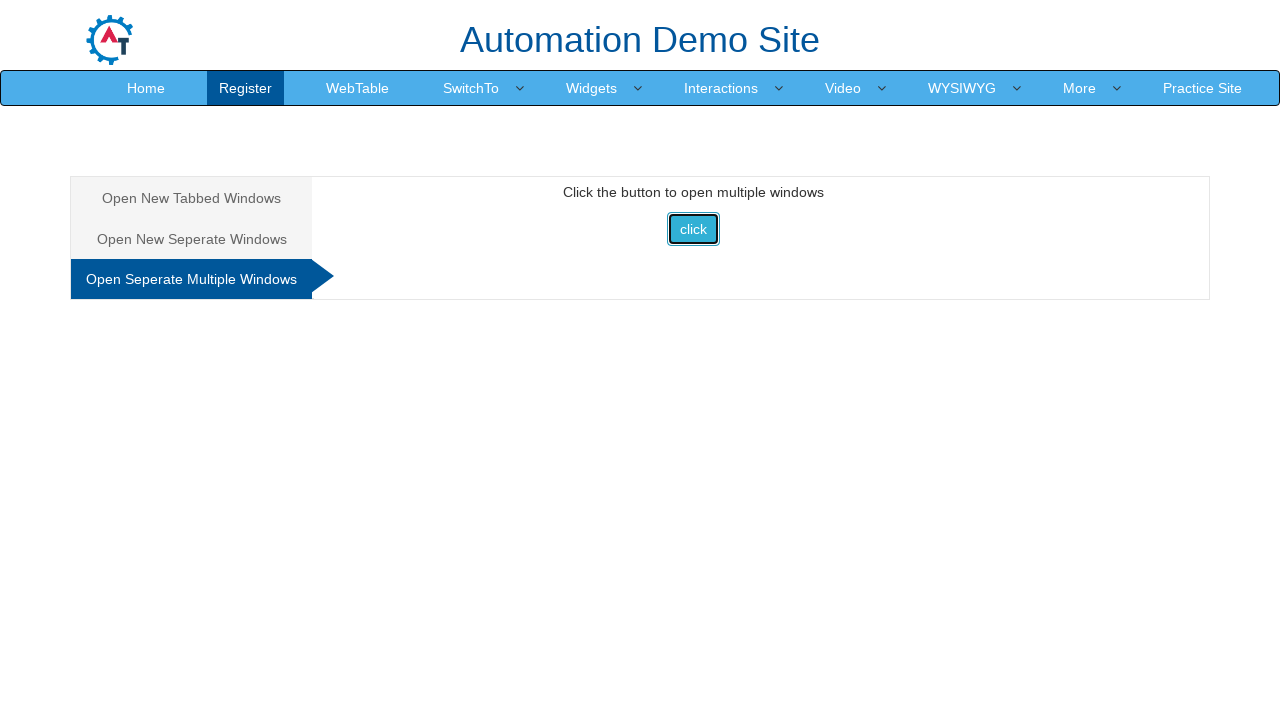

Closed the first opened window/tab at index 1
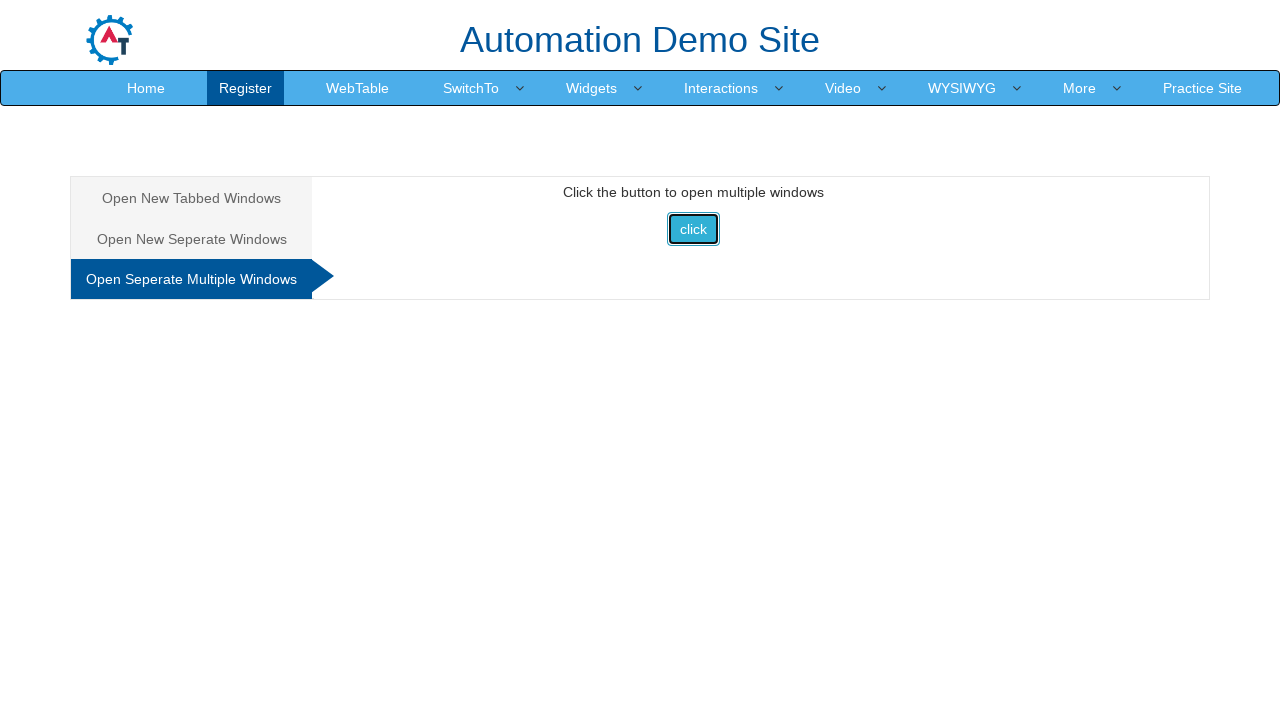

Switched back to original tab
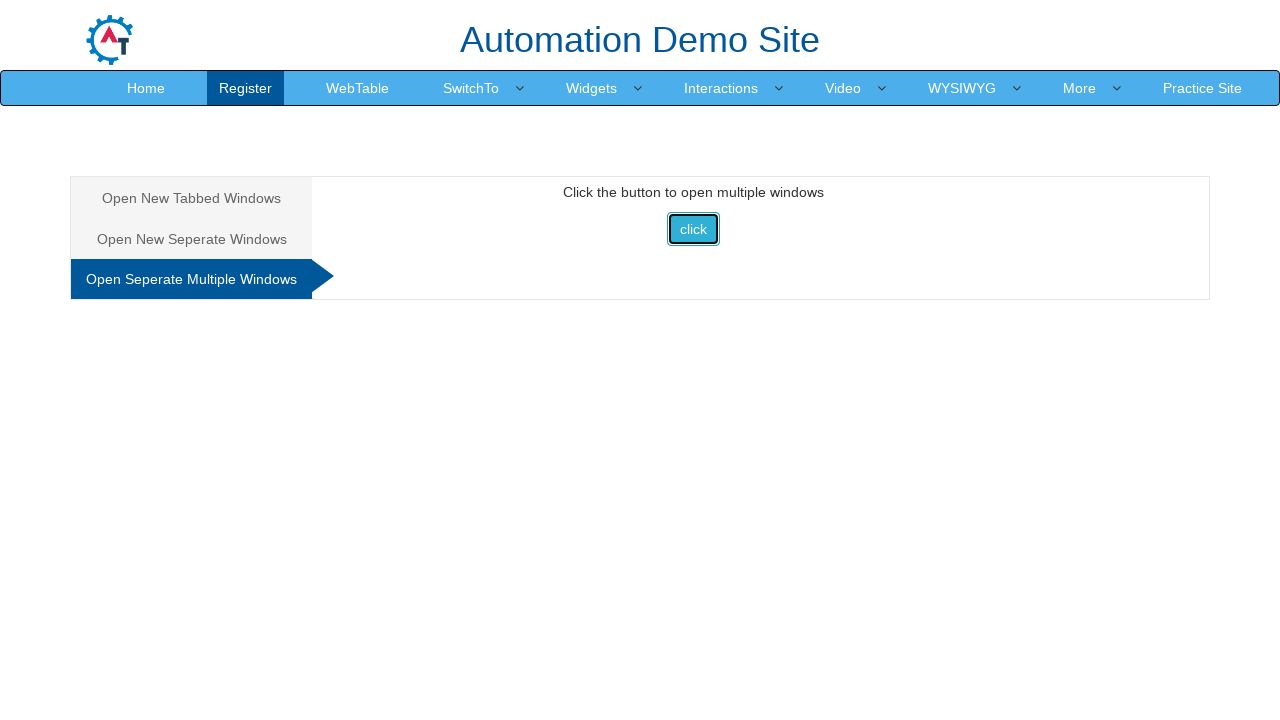

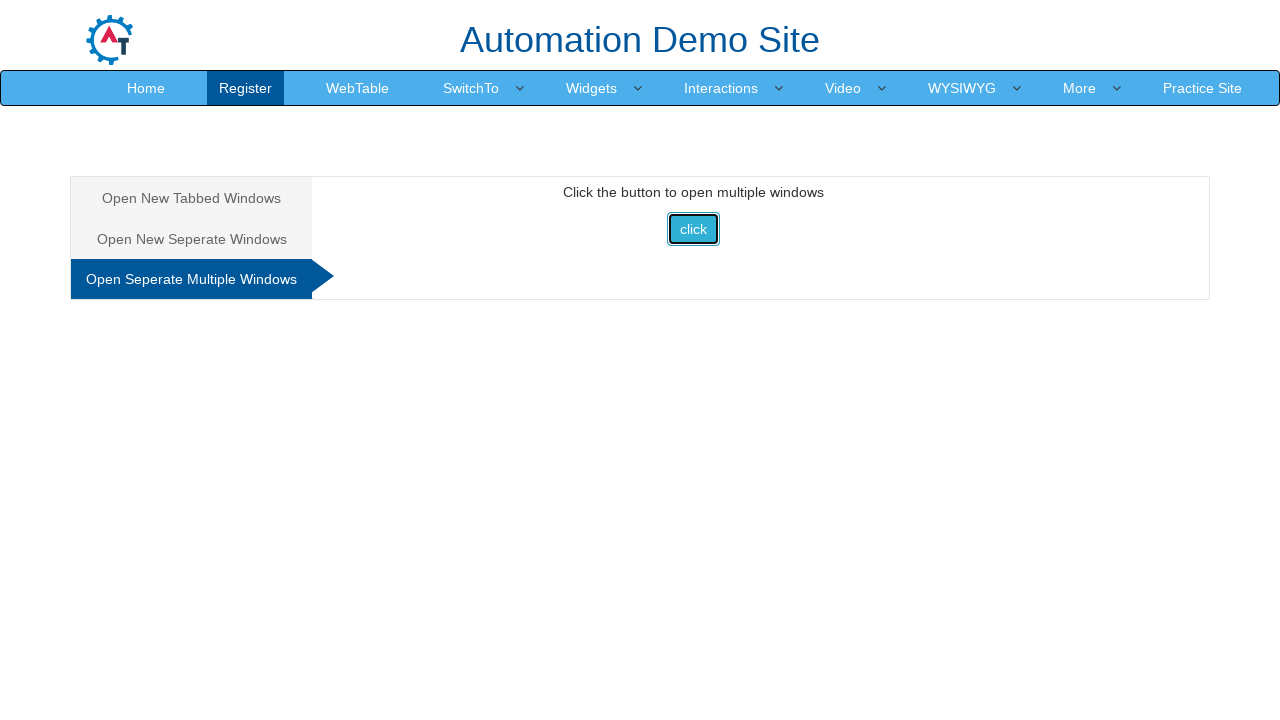